Verifies that essential text content like business name, contact info, and address appears on the page

Starting URL: https://ntig-uppsala.github.io/Frisor-Saxe/index.html

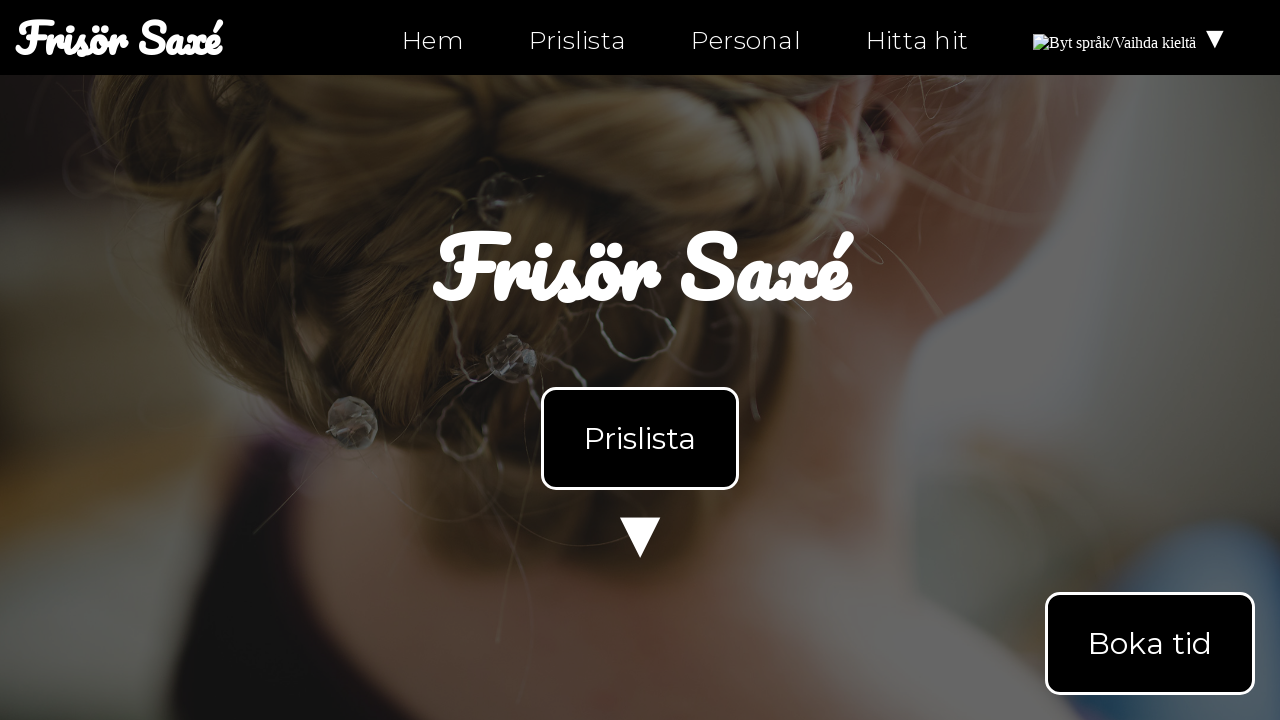

Waited for body element to load on index page
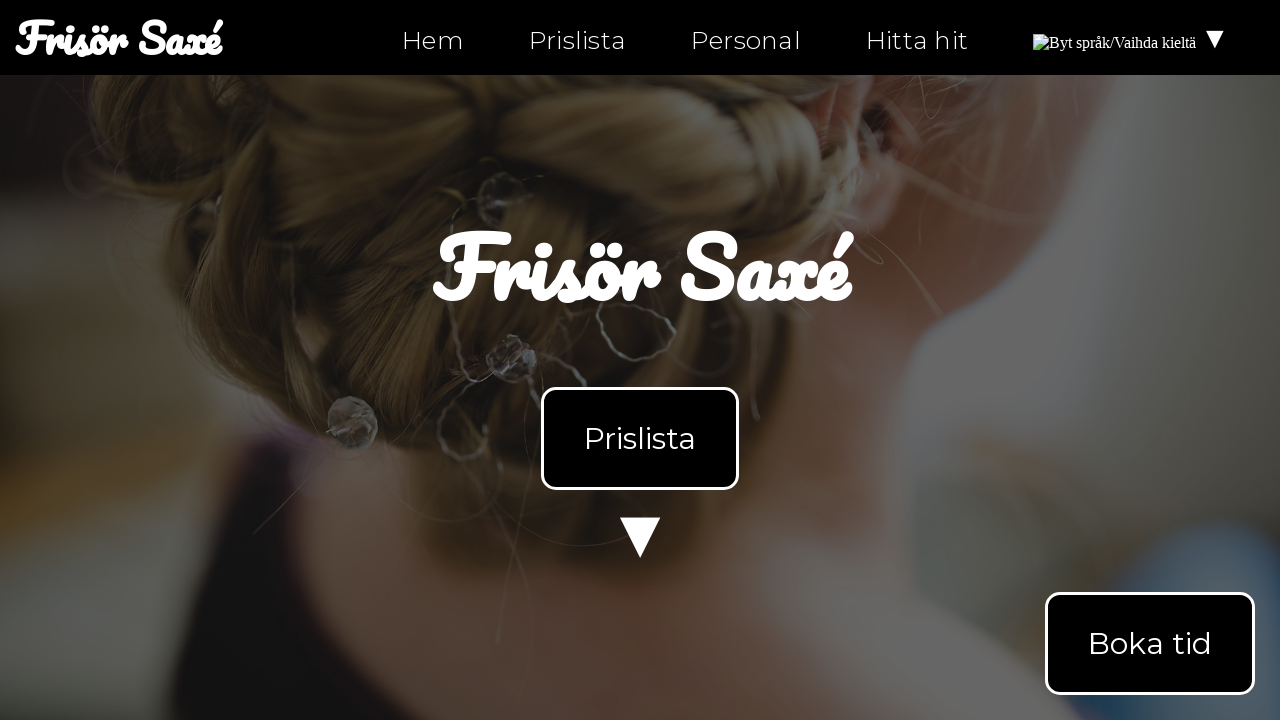

Retrieved body text content from index page
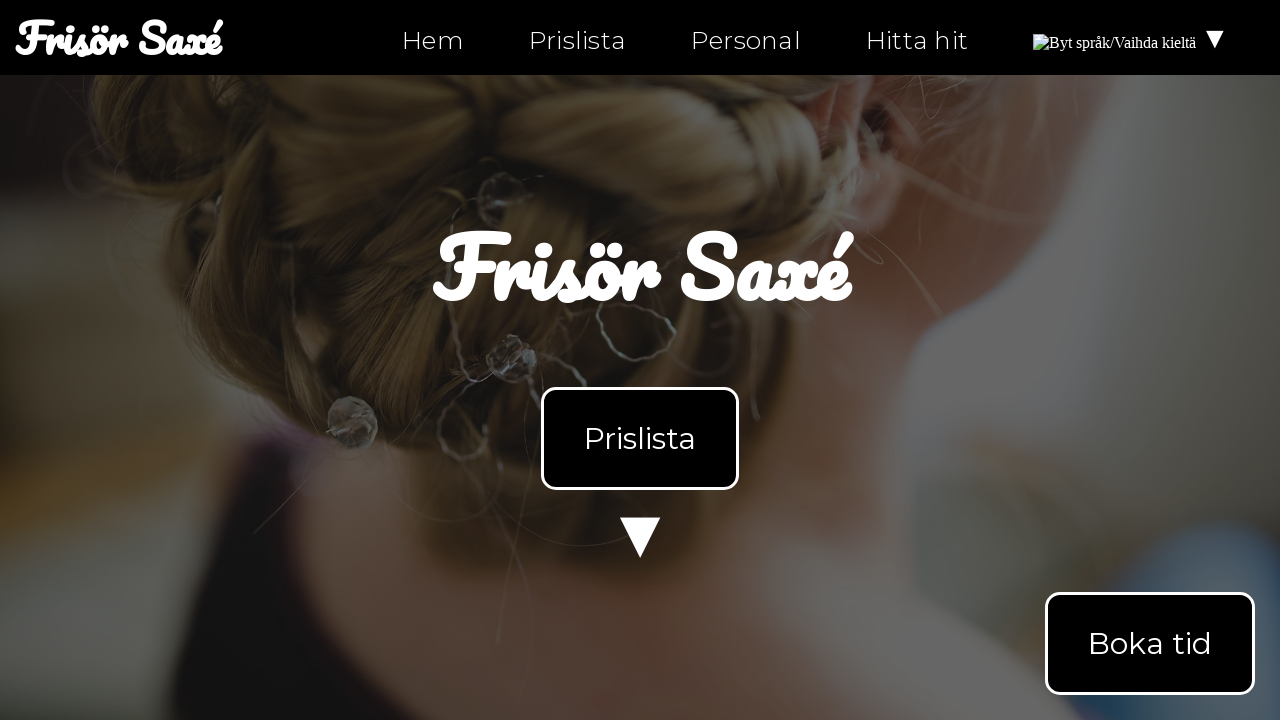

Verified business name 'Frisör Saxé' appears on page
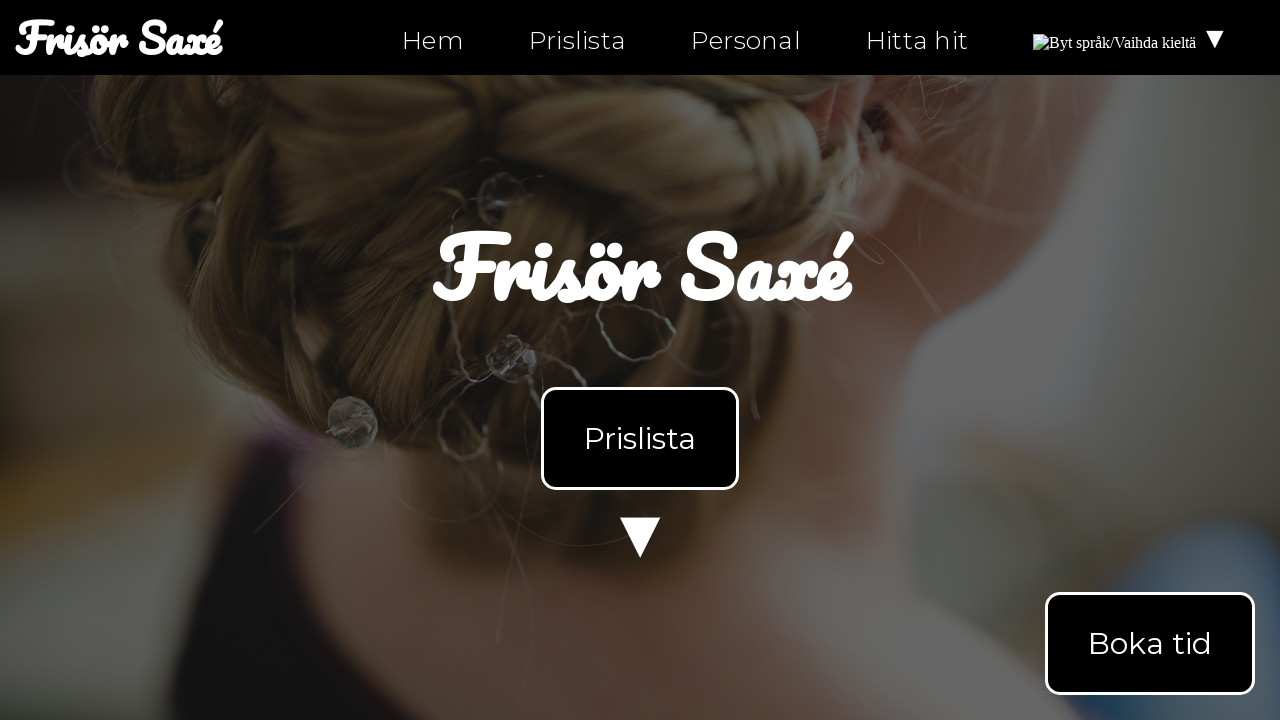

Verified opening hours text 'Öppettider' appears on page
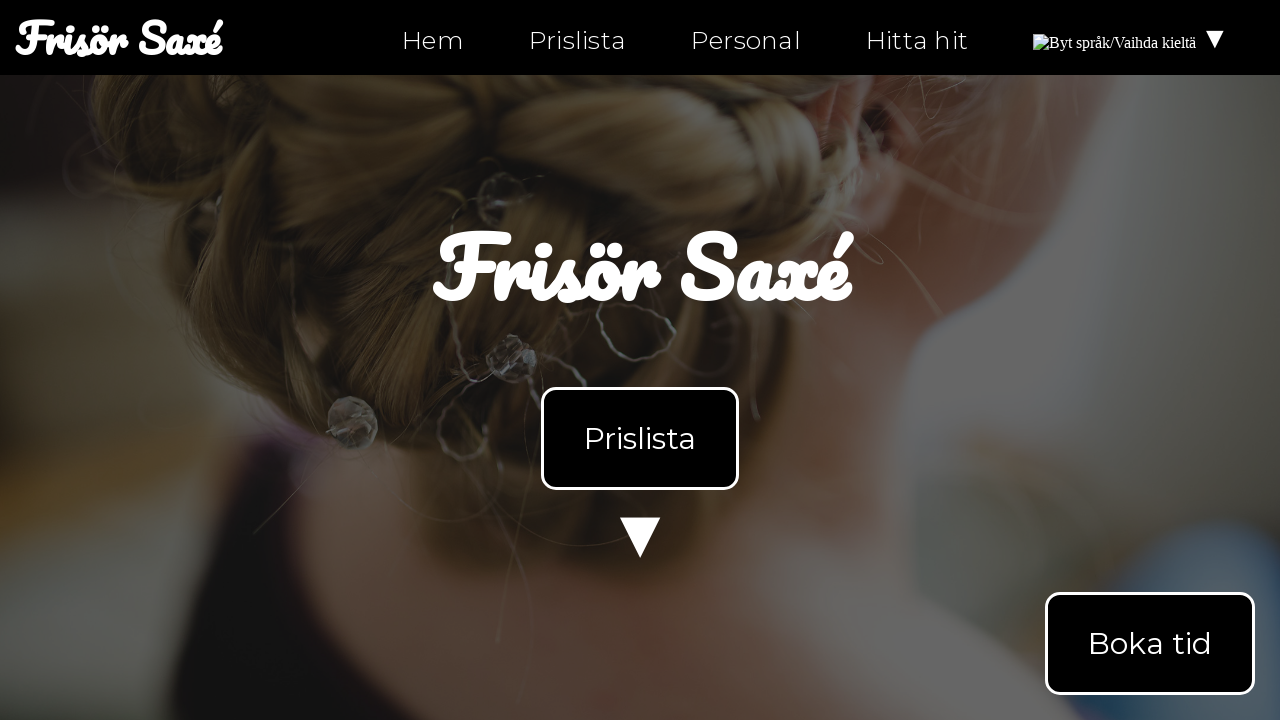

Verified phone number '0630-555-555' appears on page
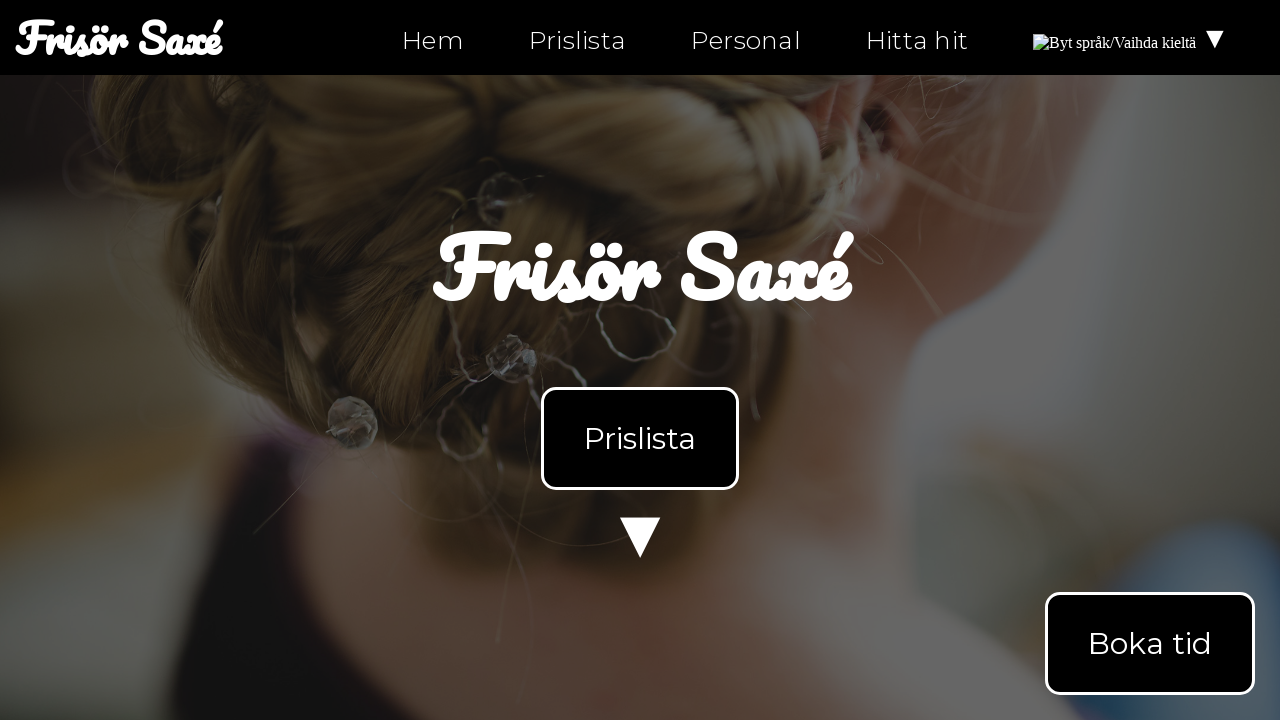

Navigated to personal.html page
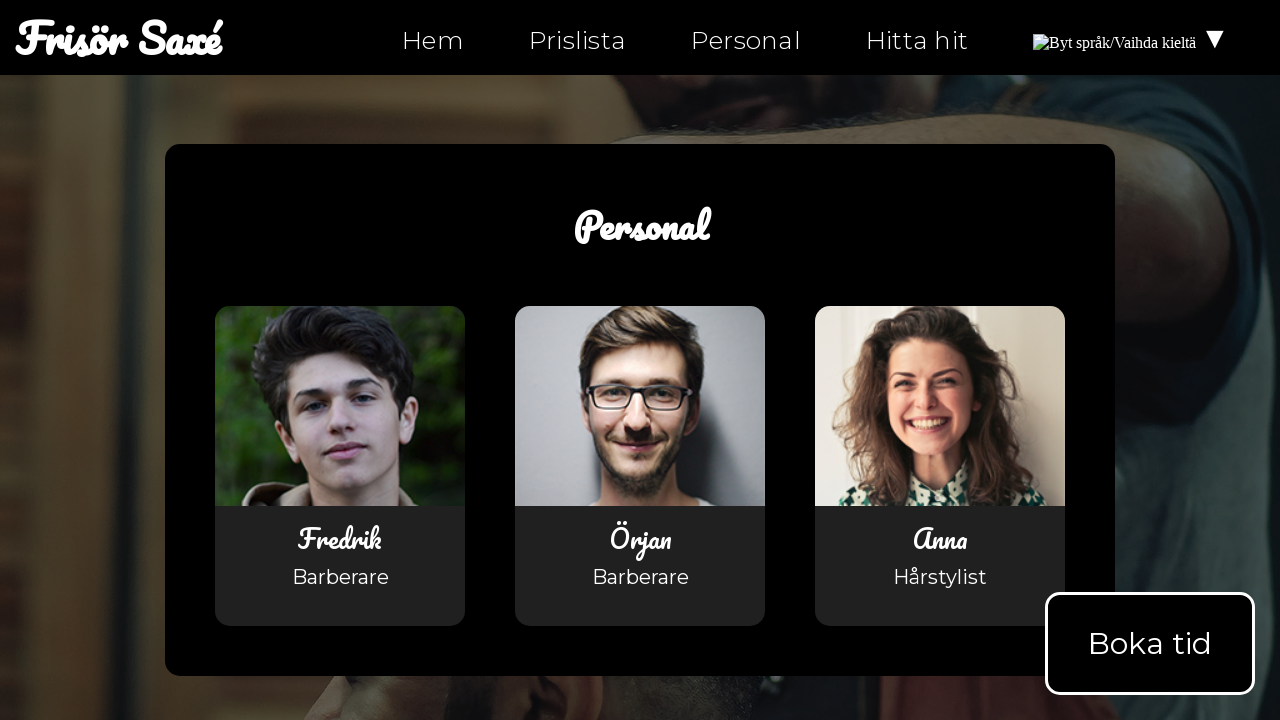

Retrieved body text content from personal.html
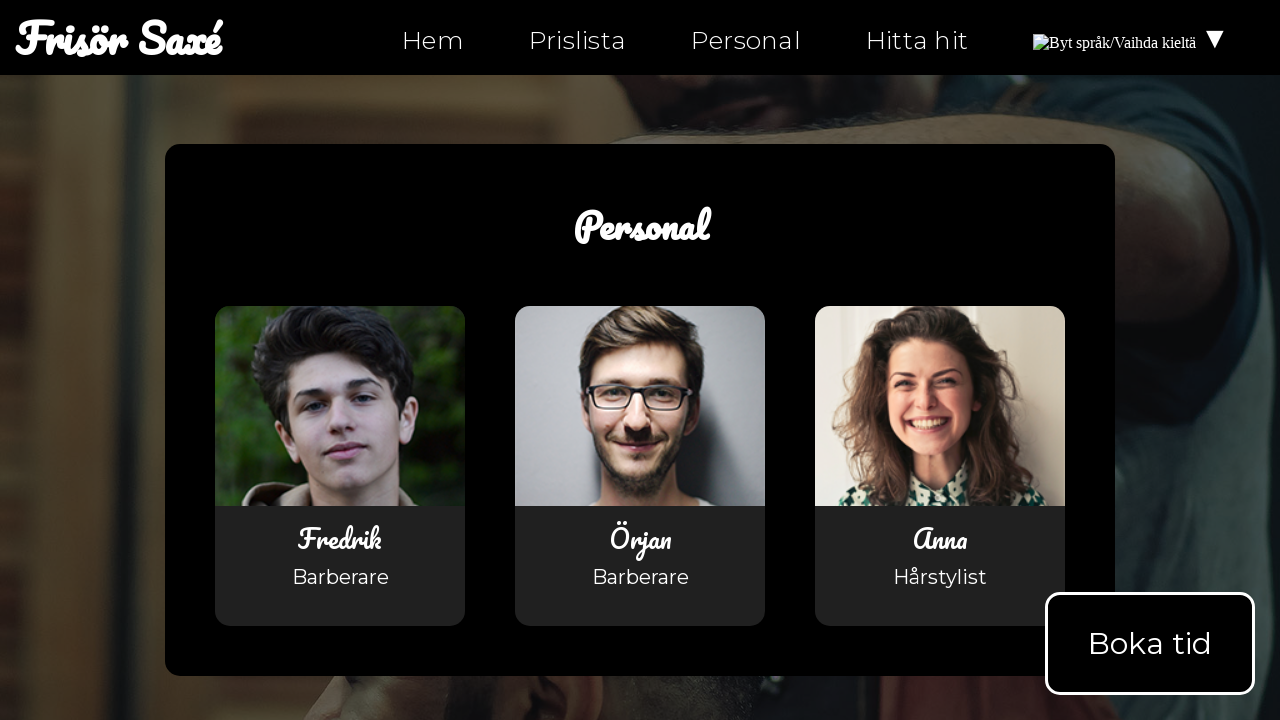

Verified business name 'Frisör Saxé' appears on personal.html
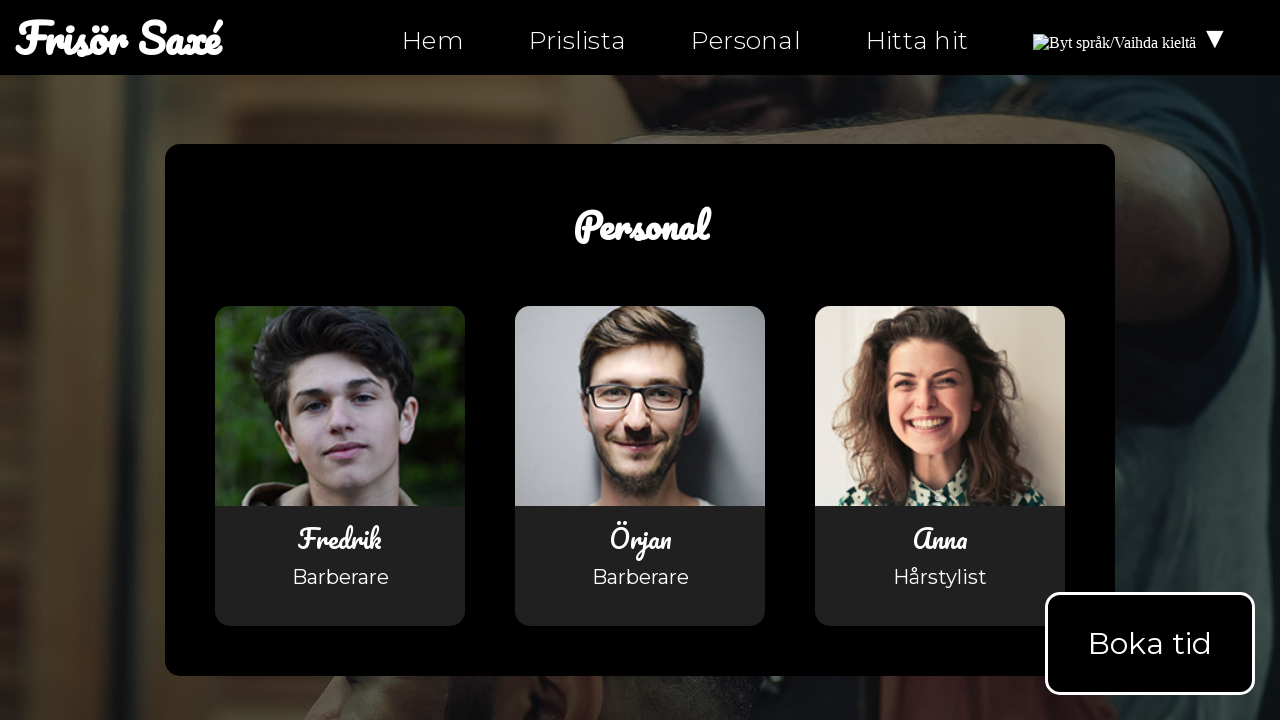

Navigated to hitta-hit.html page
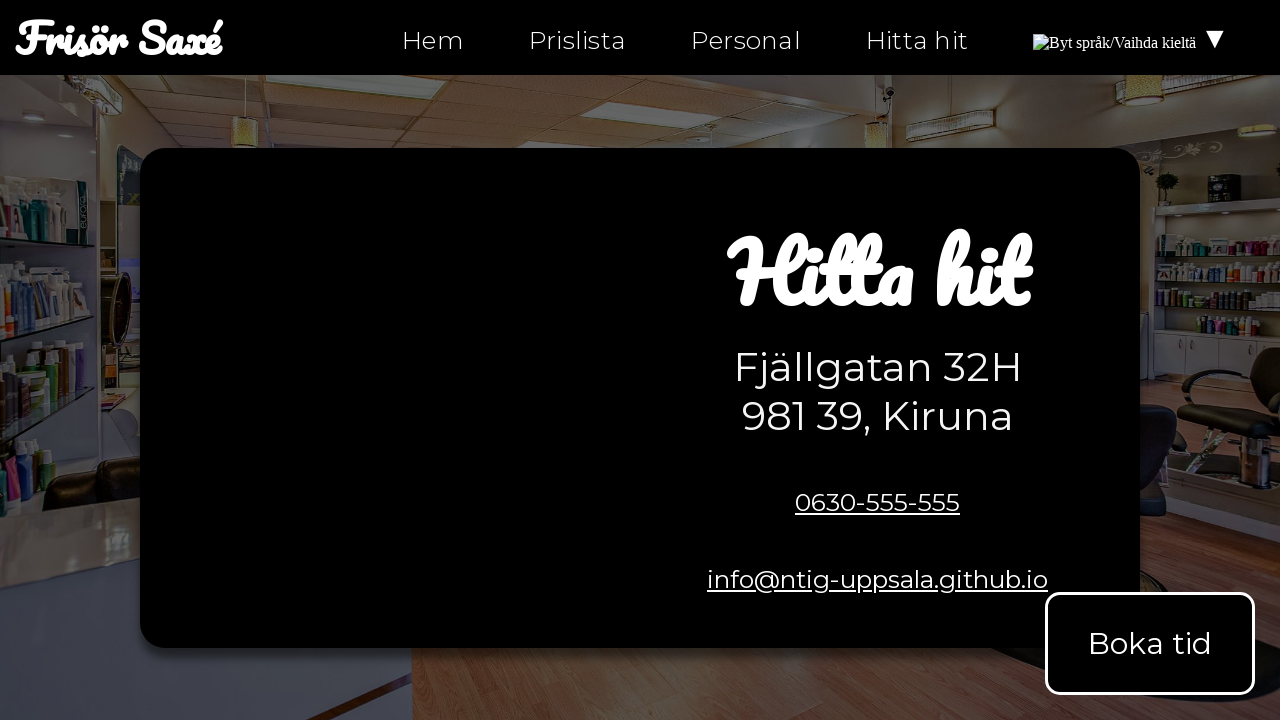

Retrieved body text content from hitta-hit.html
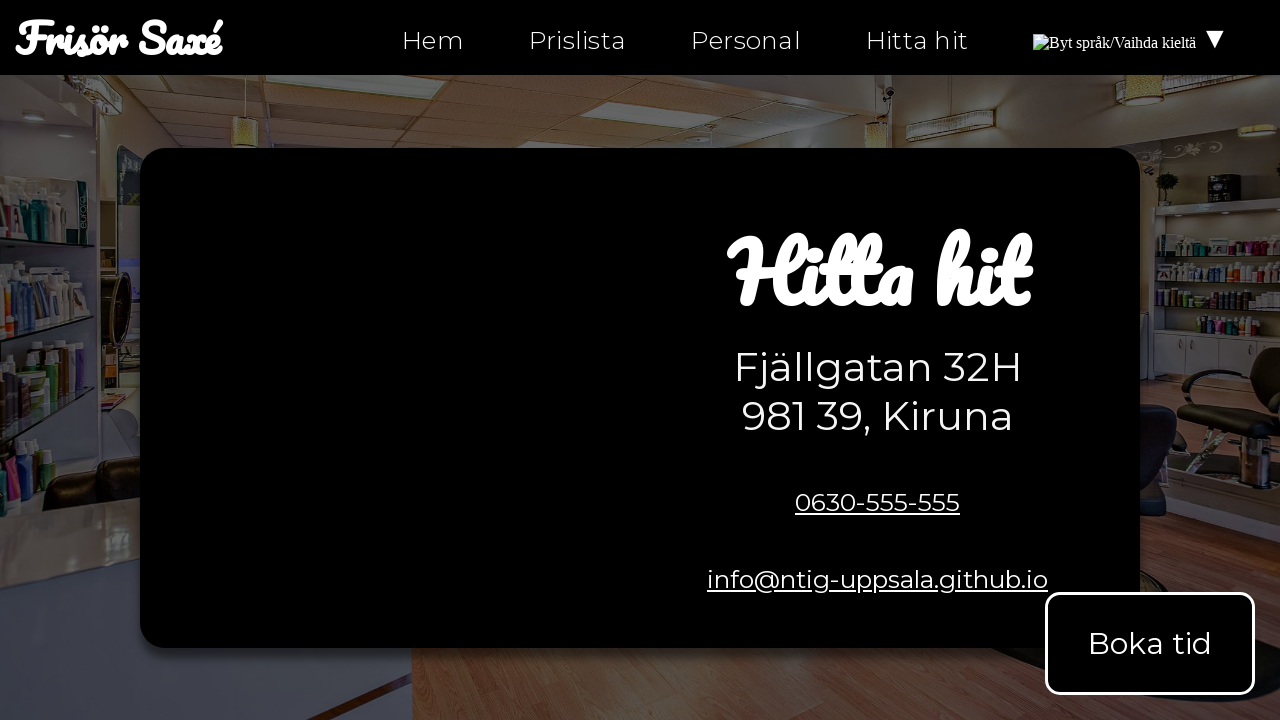

Verified address 'Fjällgatan 32H' appears on page
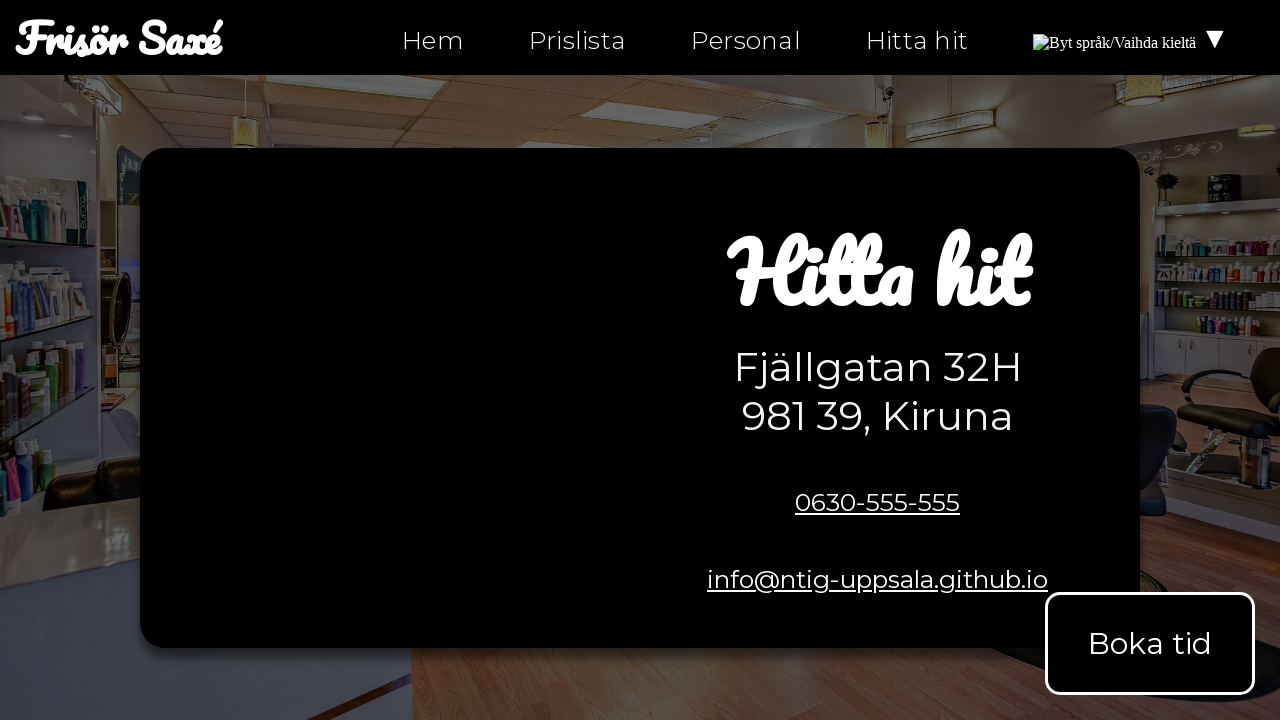

Verified postal code and city '981 39, Kiruna' appears on page
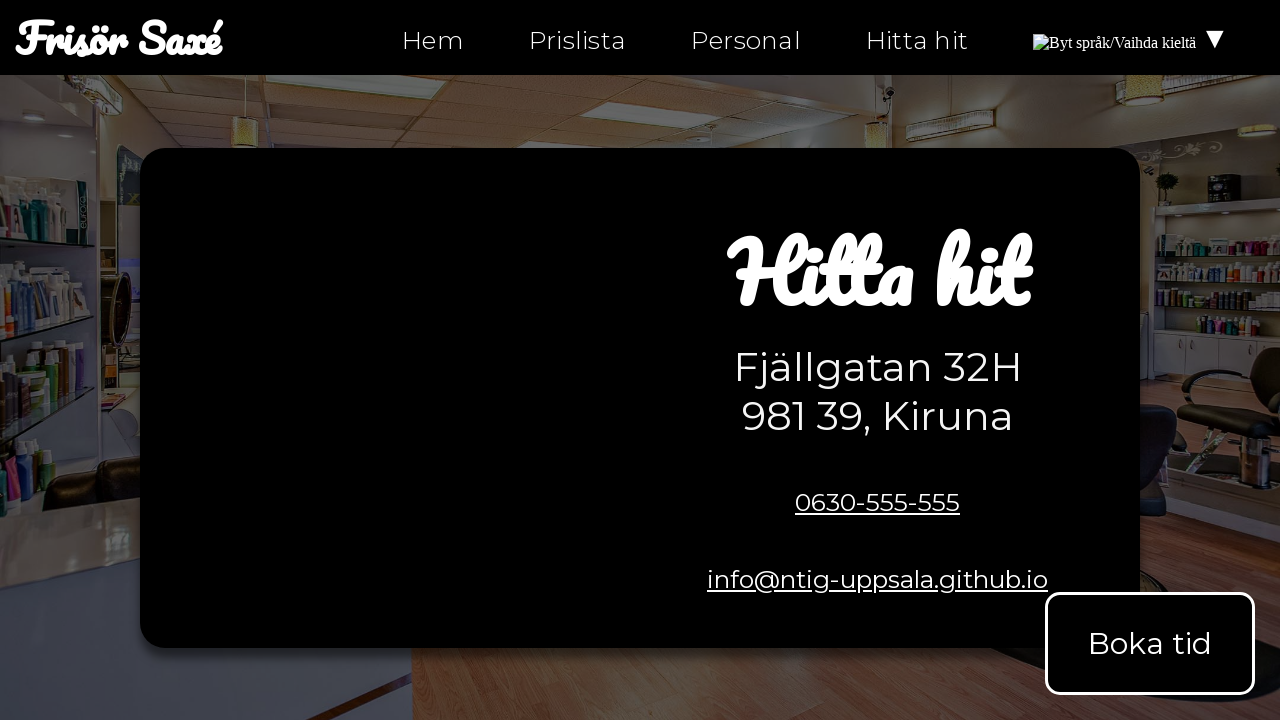

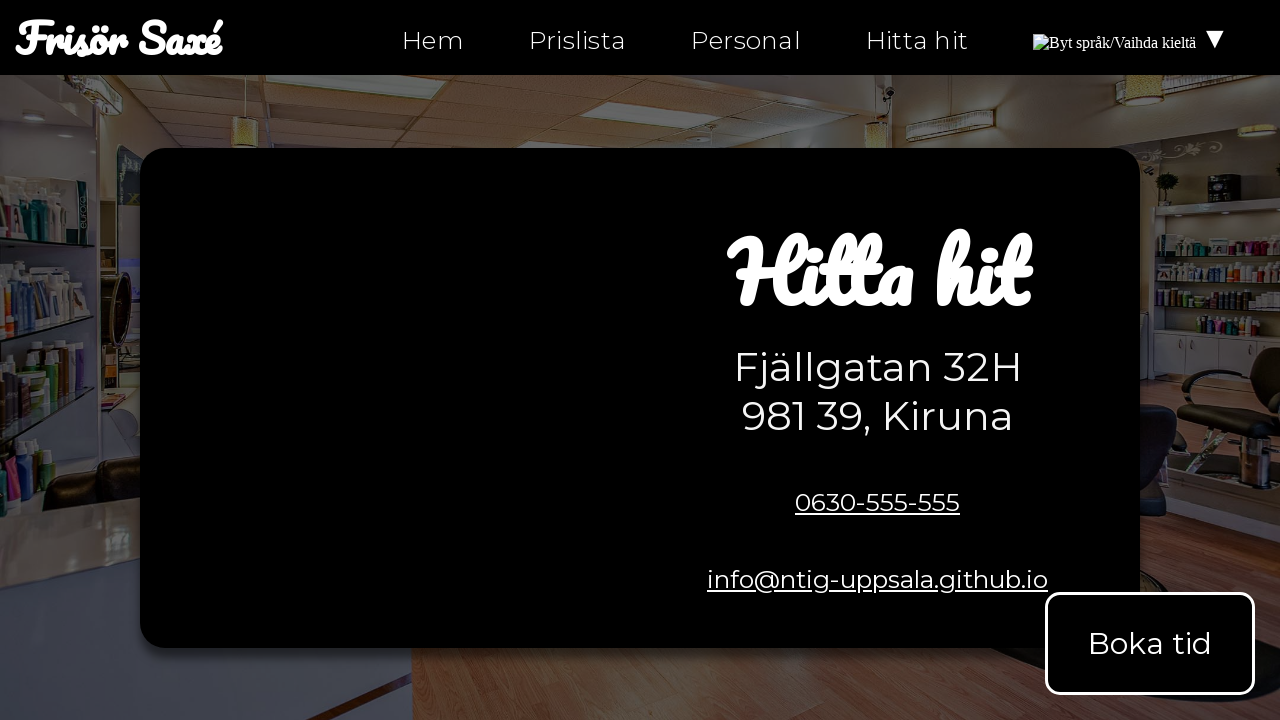